Tests the jQuery UI selectable functionality by clicking and holding from the first item to the fourth item in a selectable list

Starting URL: http://jqueryui.com/selectable/

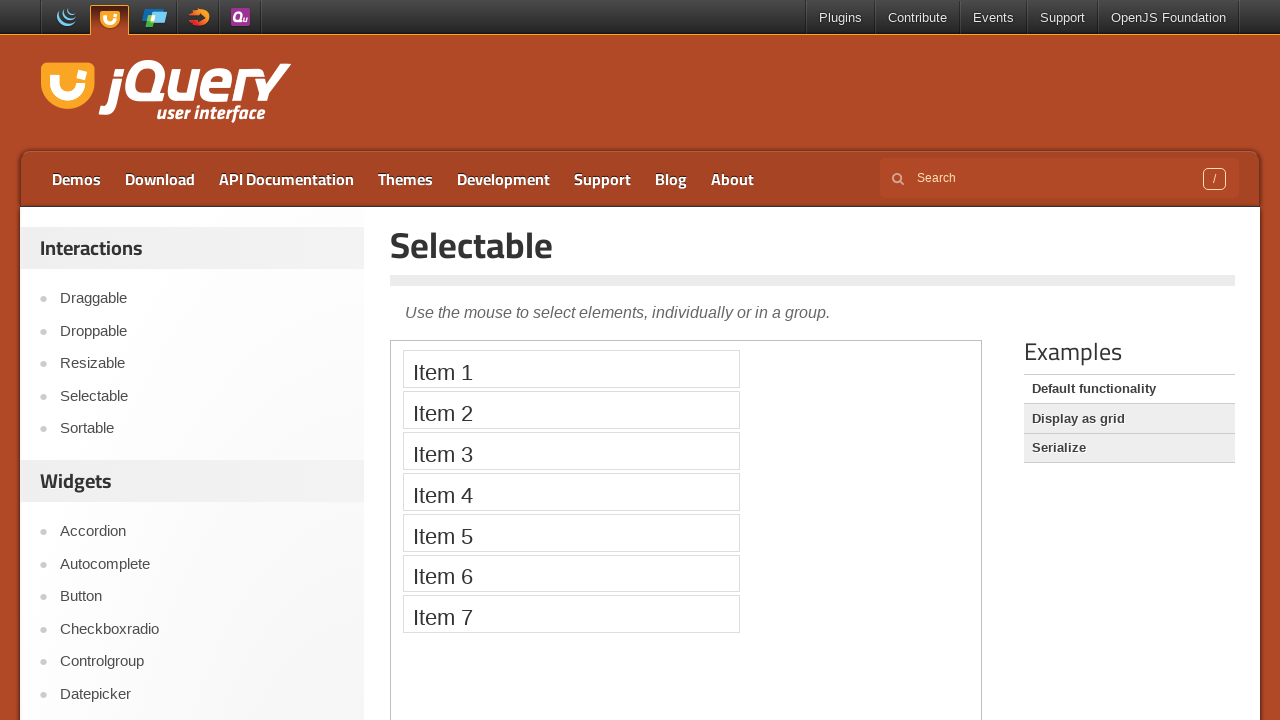

Switched to iframe containing selectable demo
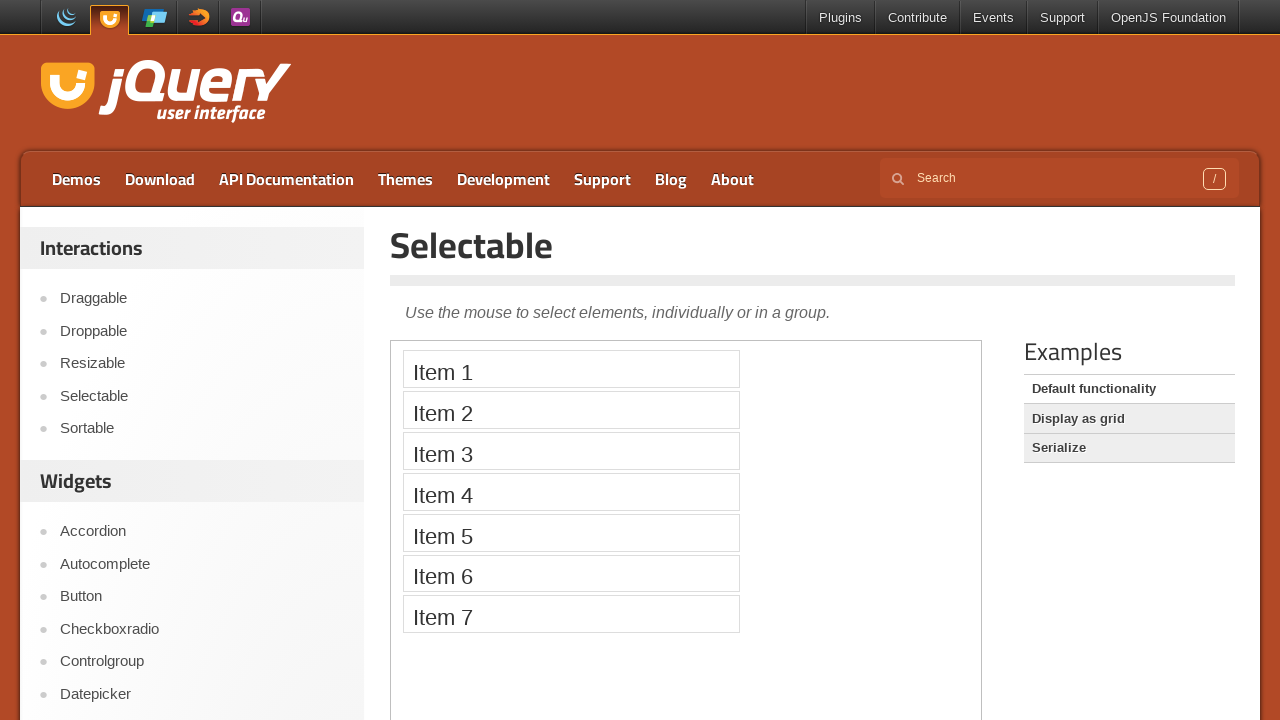

Located first and fourth items in selectable list
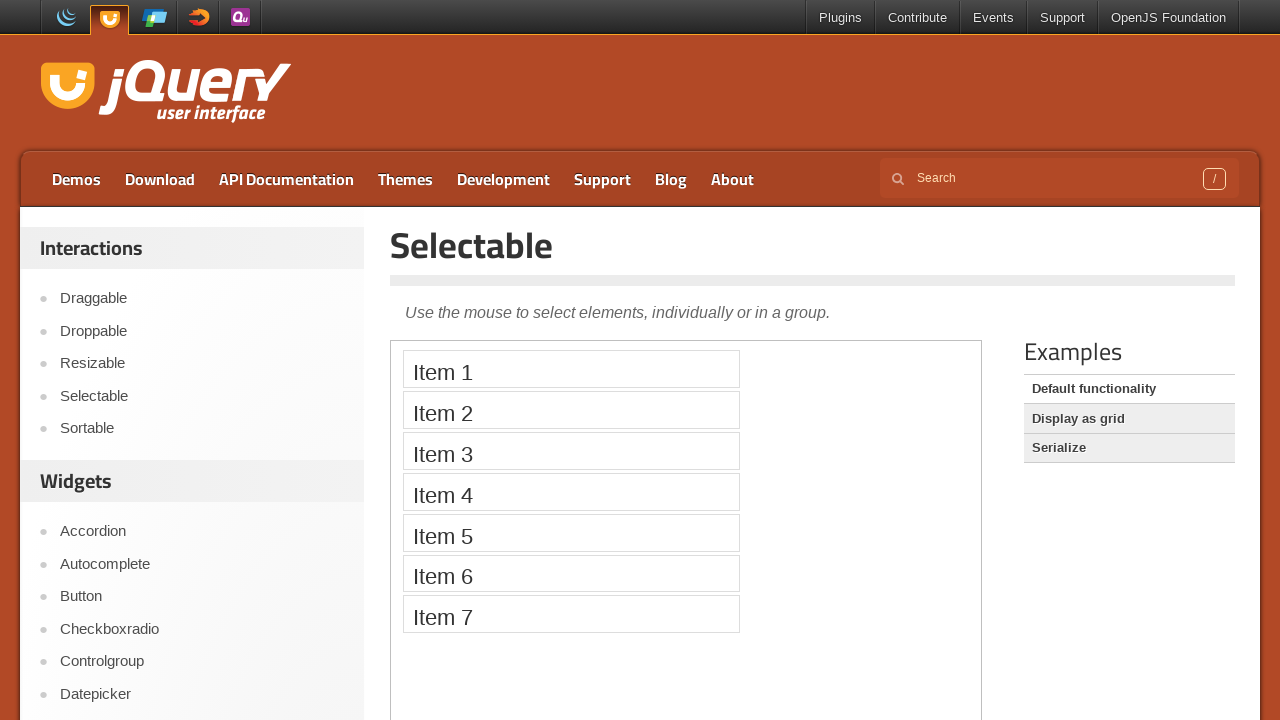

Clicked on first item in selectable list at (571, 369) on iframe >> nth=0 >> internal:control=enter-frame >> xpath=//ol[@id='selectable']/
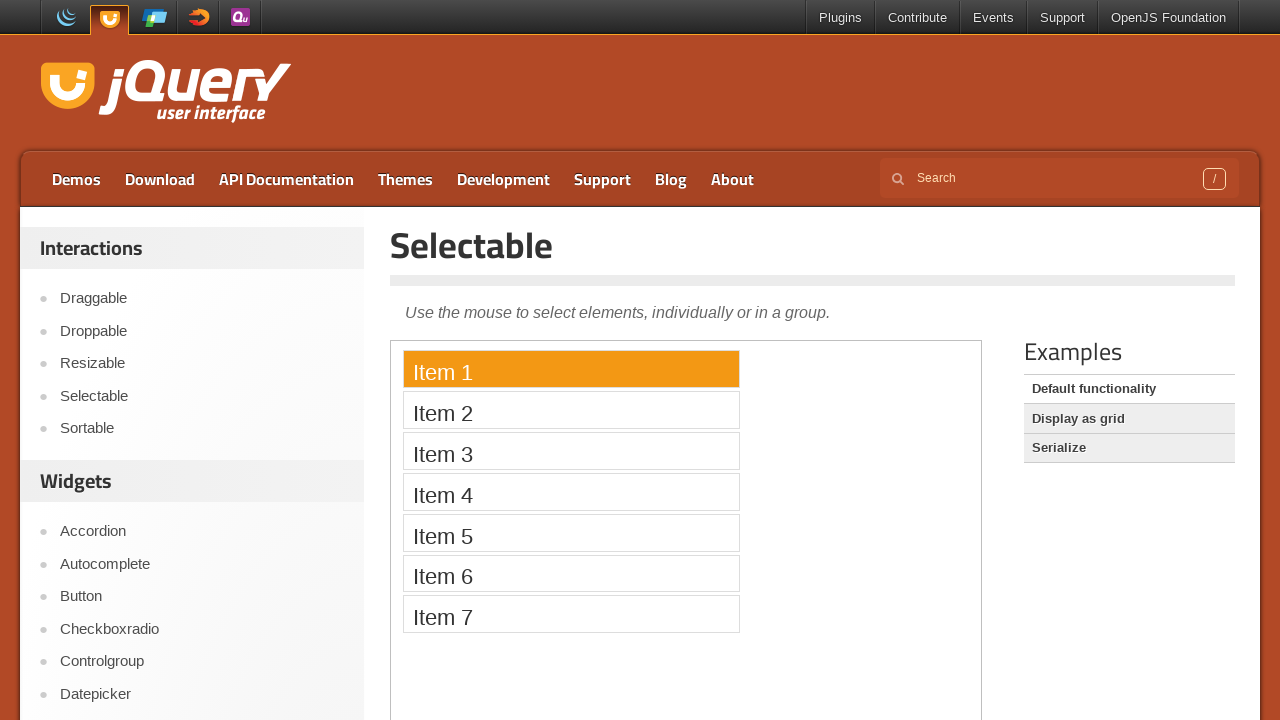

Pressed mouse button down to begin selection drag at (571, 369)
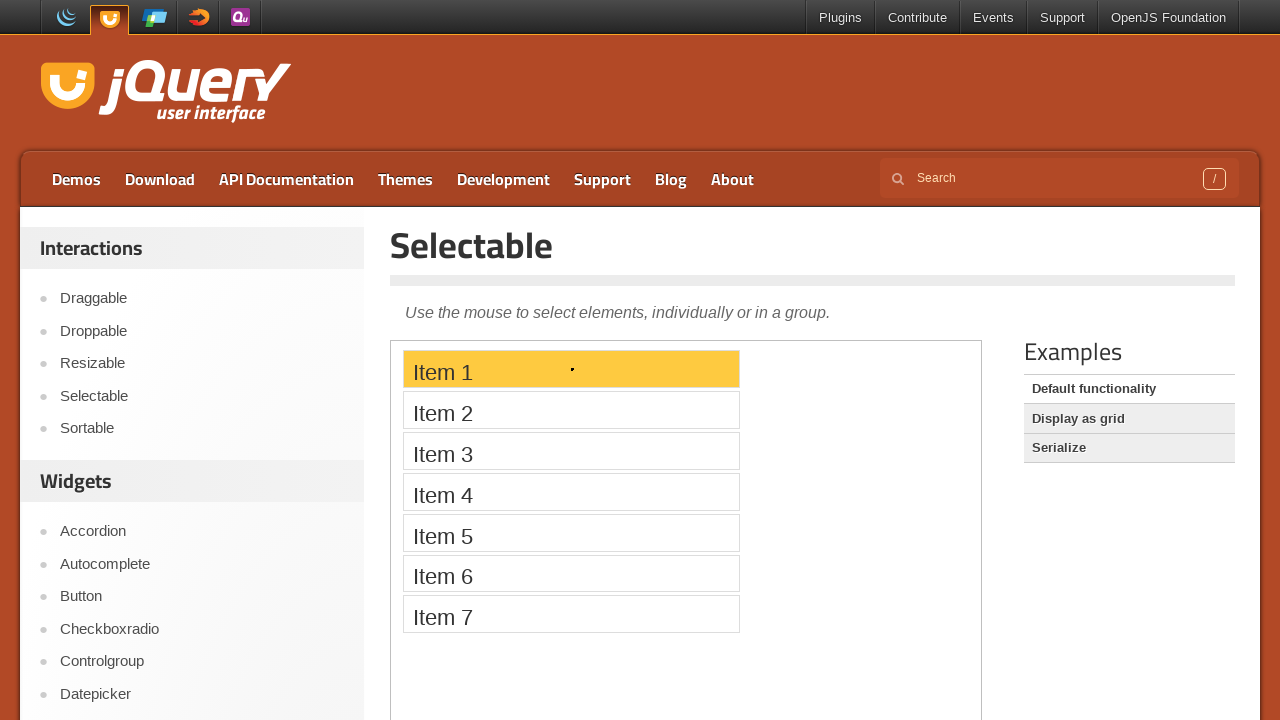

Hovered over fourth item while holding mouse button at (571, 492) on iframe >> nth=0 >> internal:control=enter-frame >> xpath=//ol[@id='selectable']/
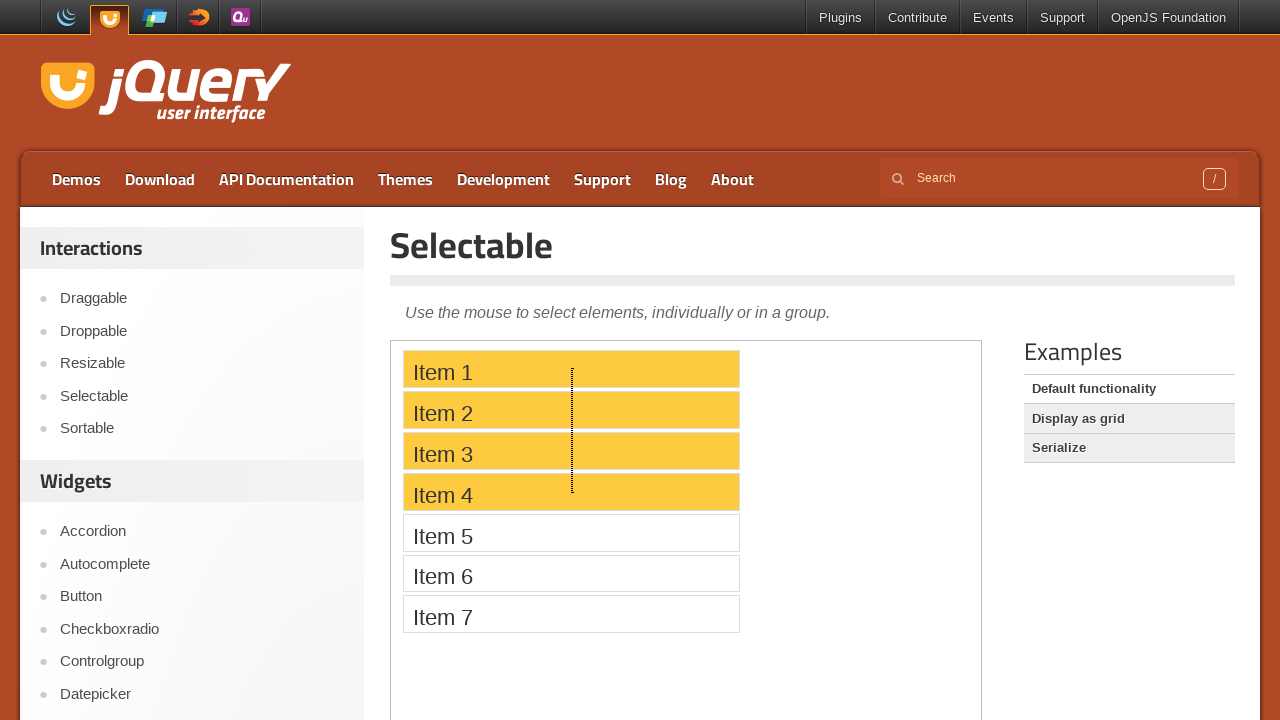

Released mouse button to complete range selection from first to fourth item at (571, 492)
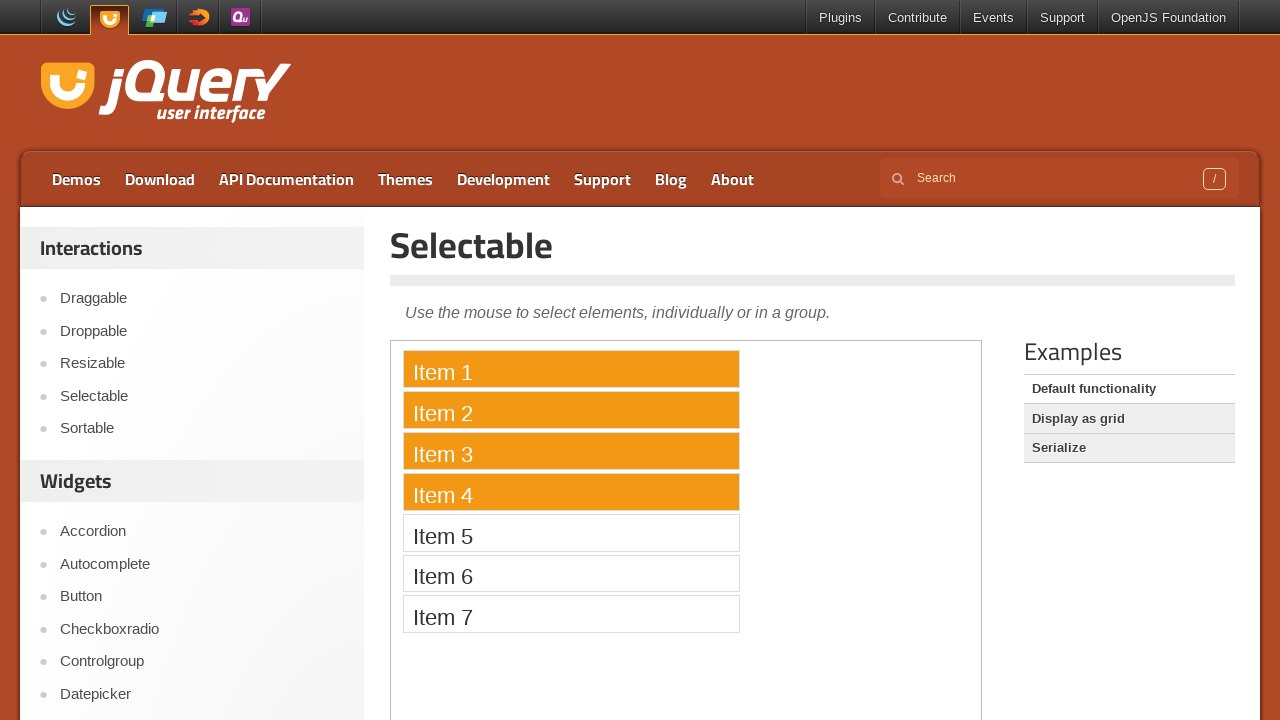

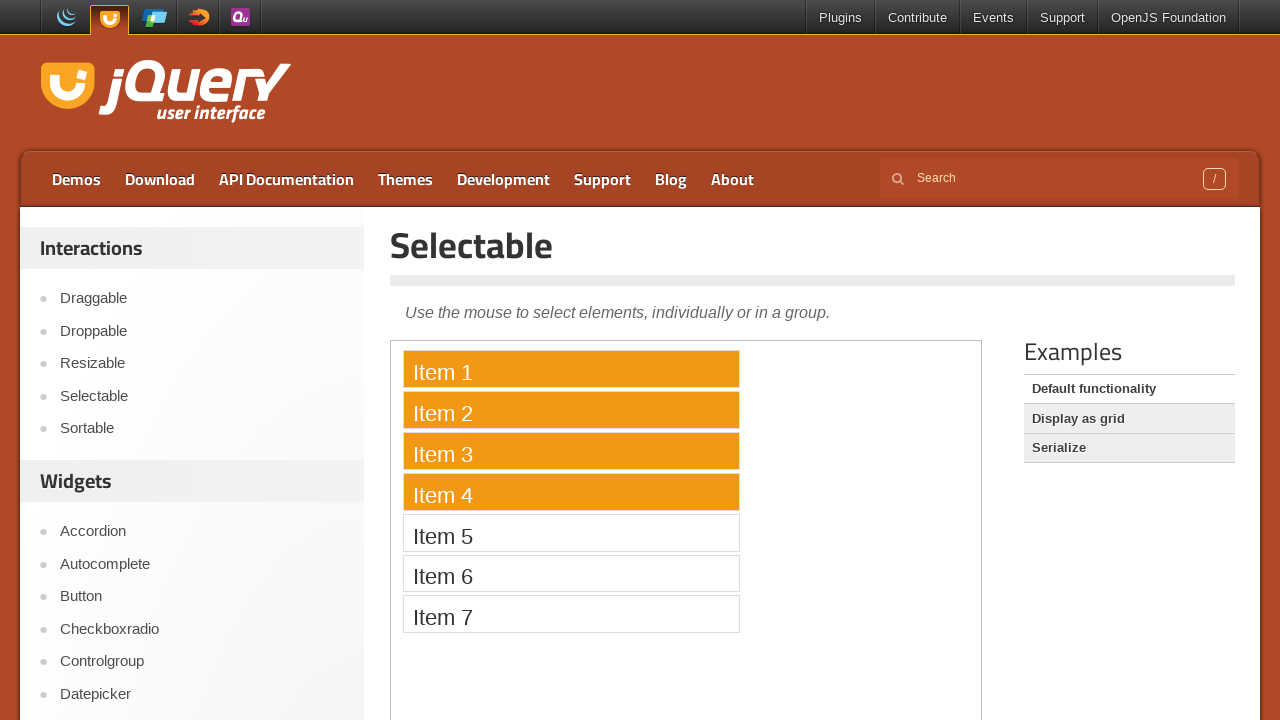